Tests that entering text into the TinyMCE editor displays the correct text by clearing the editor, typing new text, and verifying the content.

Starting URL: https://the-internet.herokuapp.com/tinymce

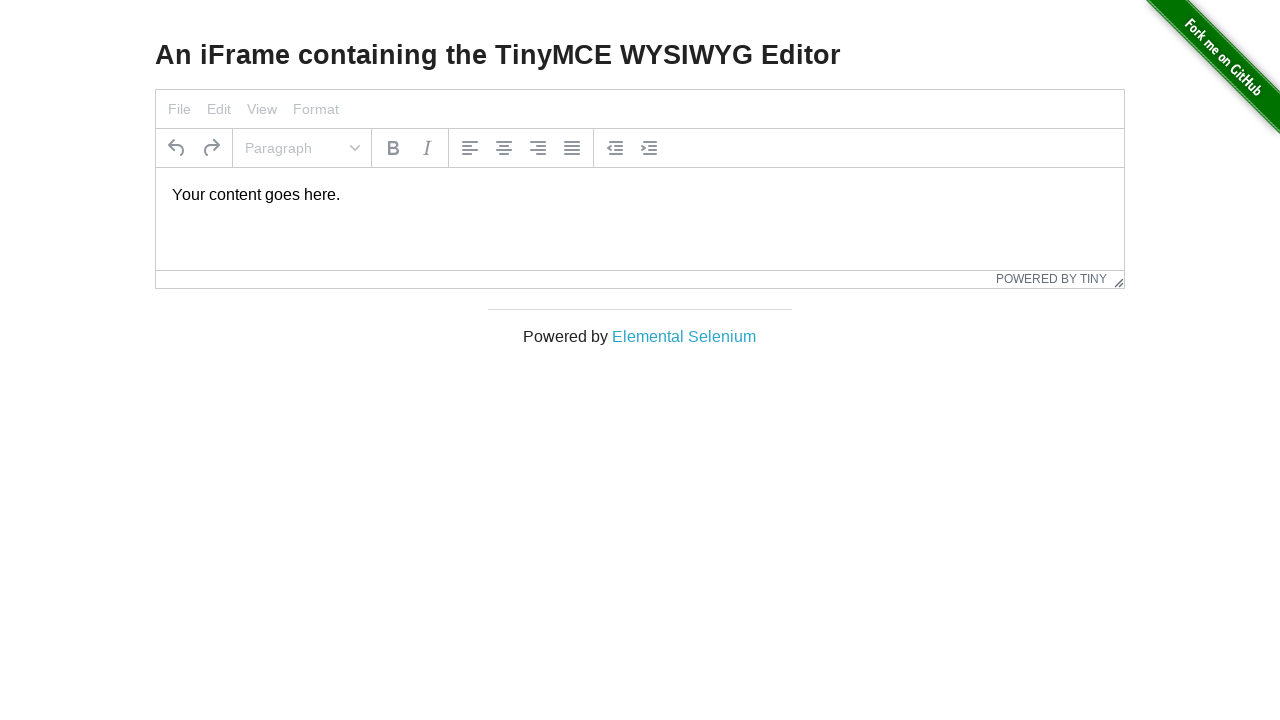

Waited for iframe element to load
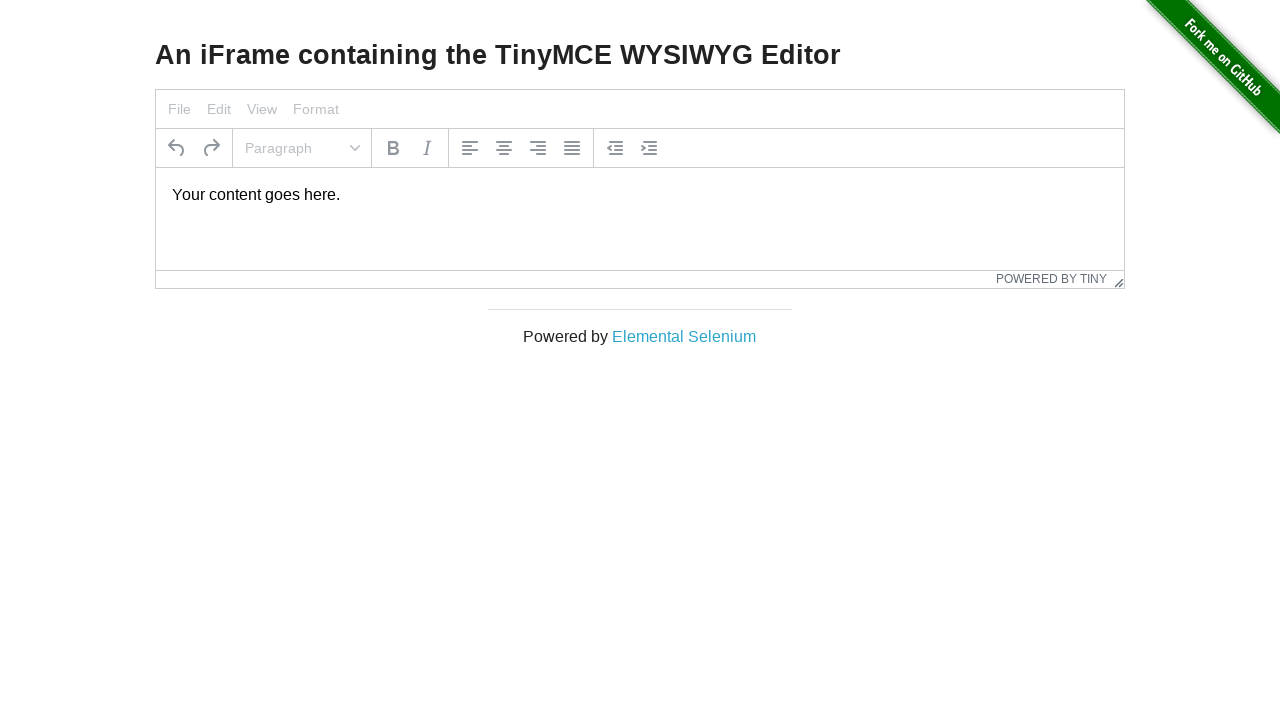

Located TinyMCE editor iframe
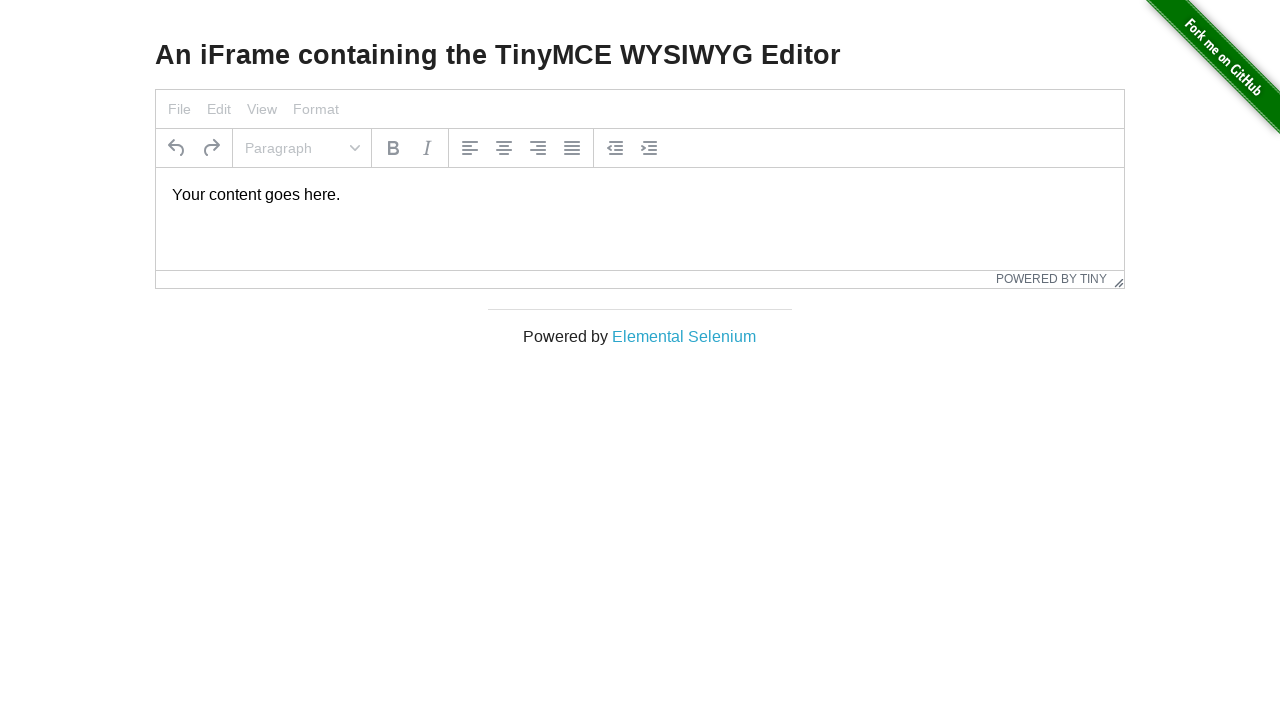

Located editor body element
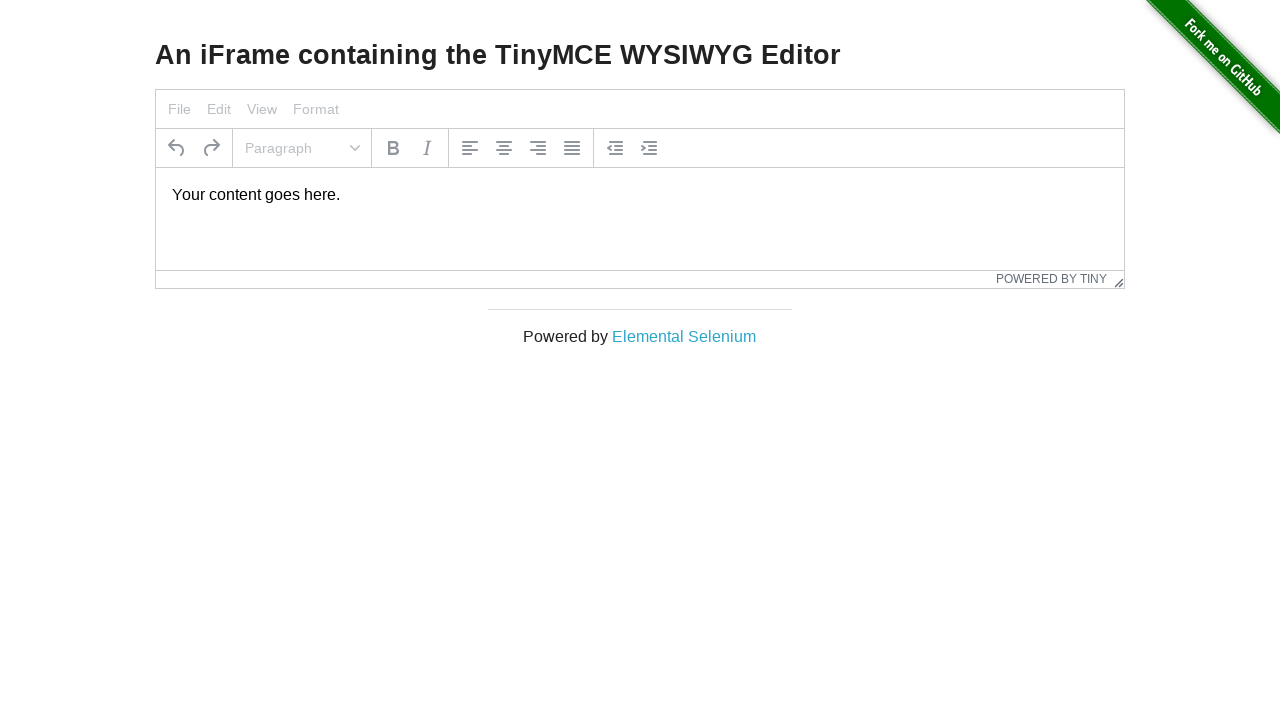

Clicked on the editor body to focus it at (640, 195) on iframe >> nth=0 >> internal:control=enter-frame >> body#tinymce
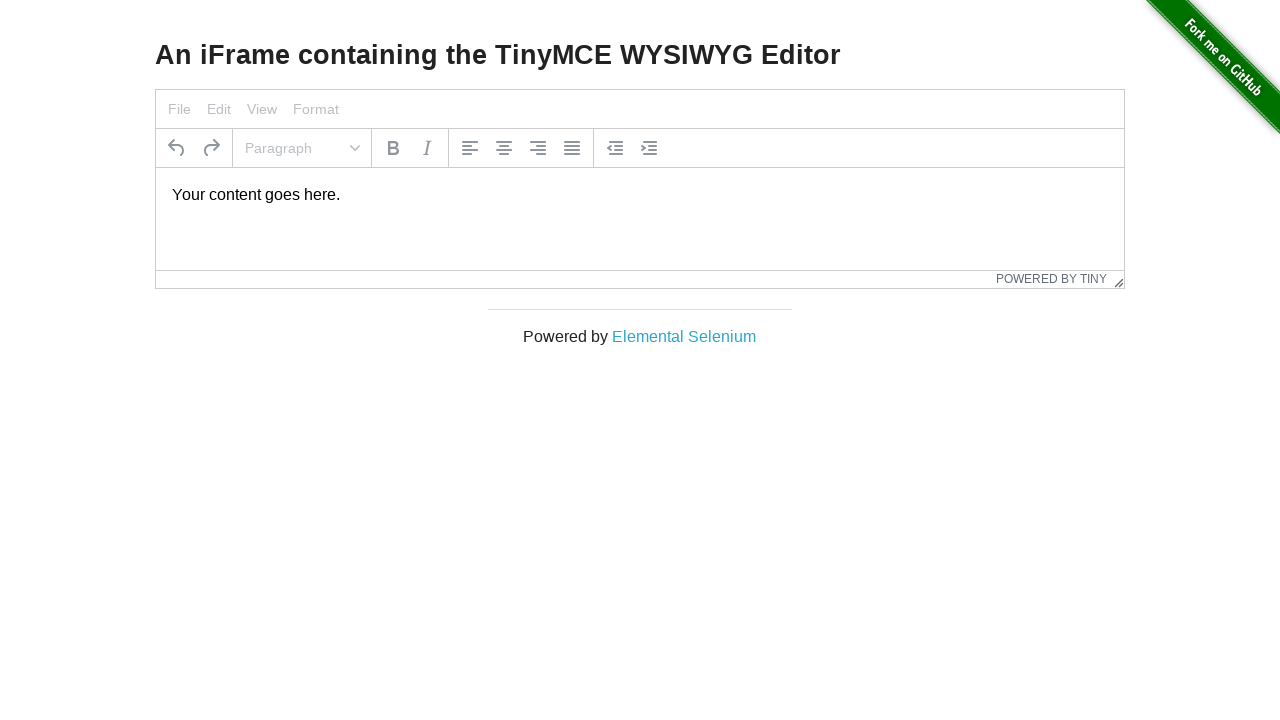

Pressed Ctrl+A to select all editor content
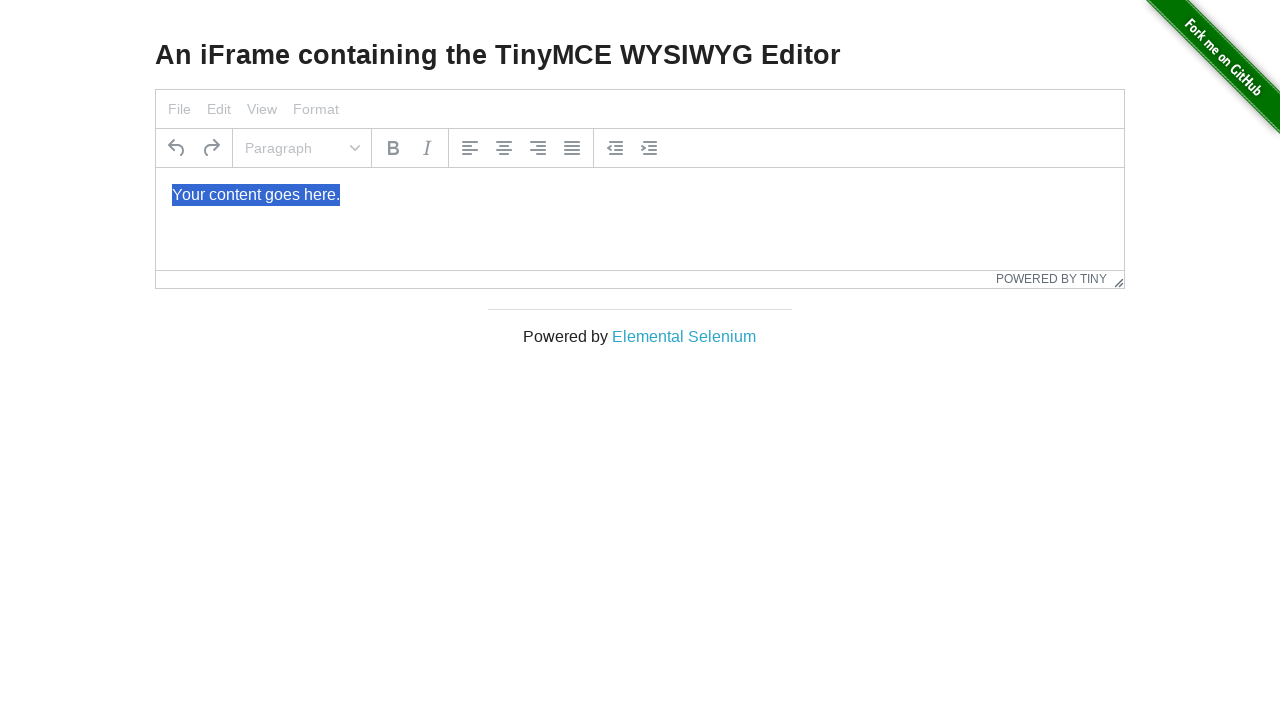

Pressed Backspace to clear all editor content
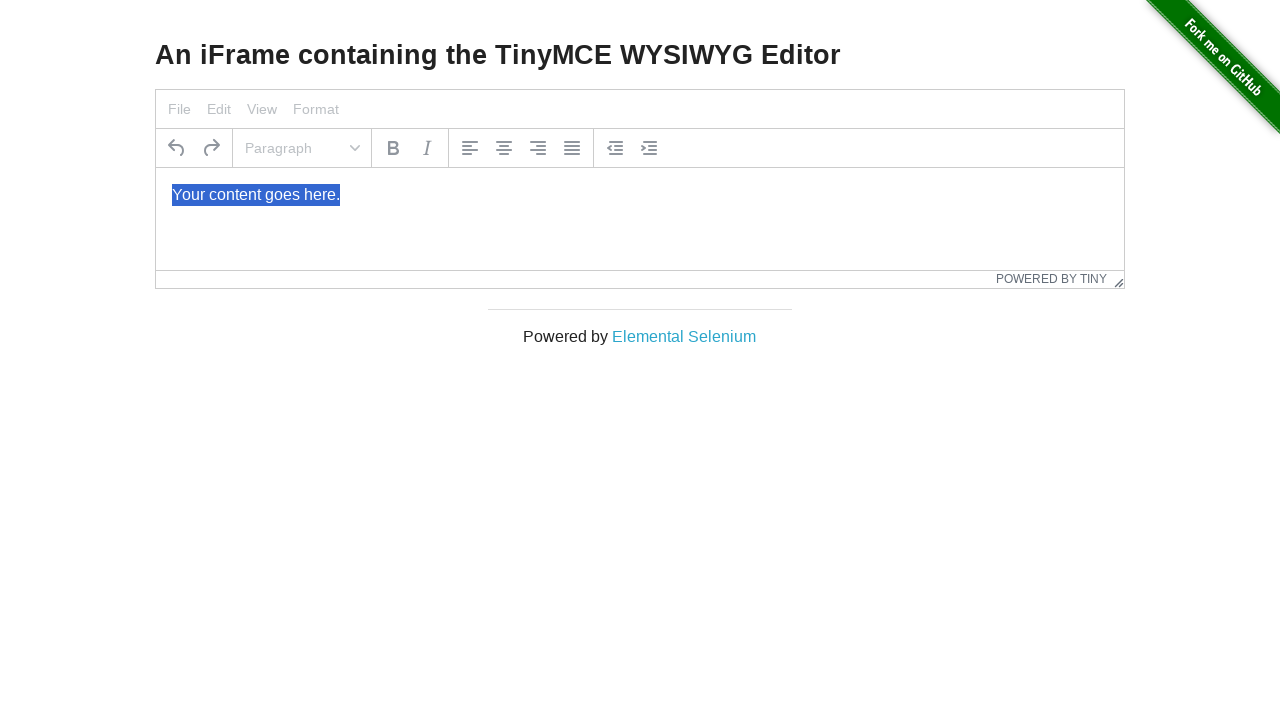

Typed 'Hello from TinyMCE!' into the editor on iframe >> nth=0 >> internal:control=enter-frame >> body#tinymce
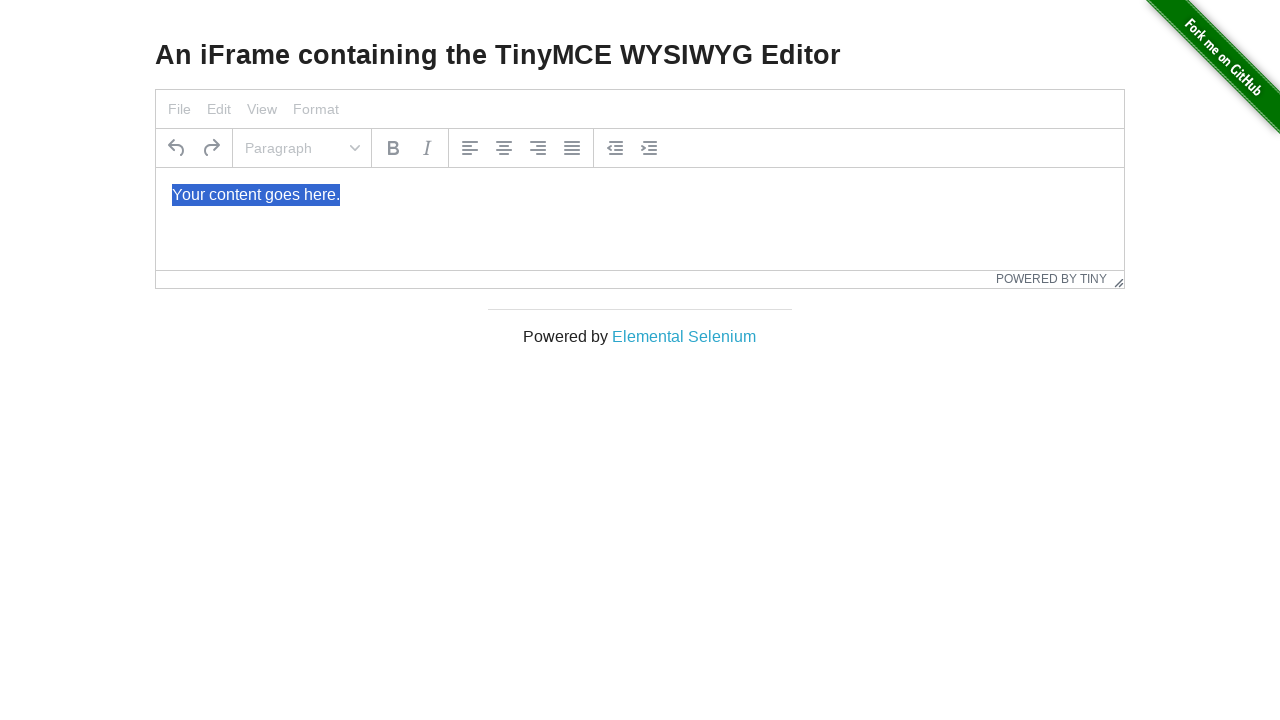

Waited 500ms for text to register in editor
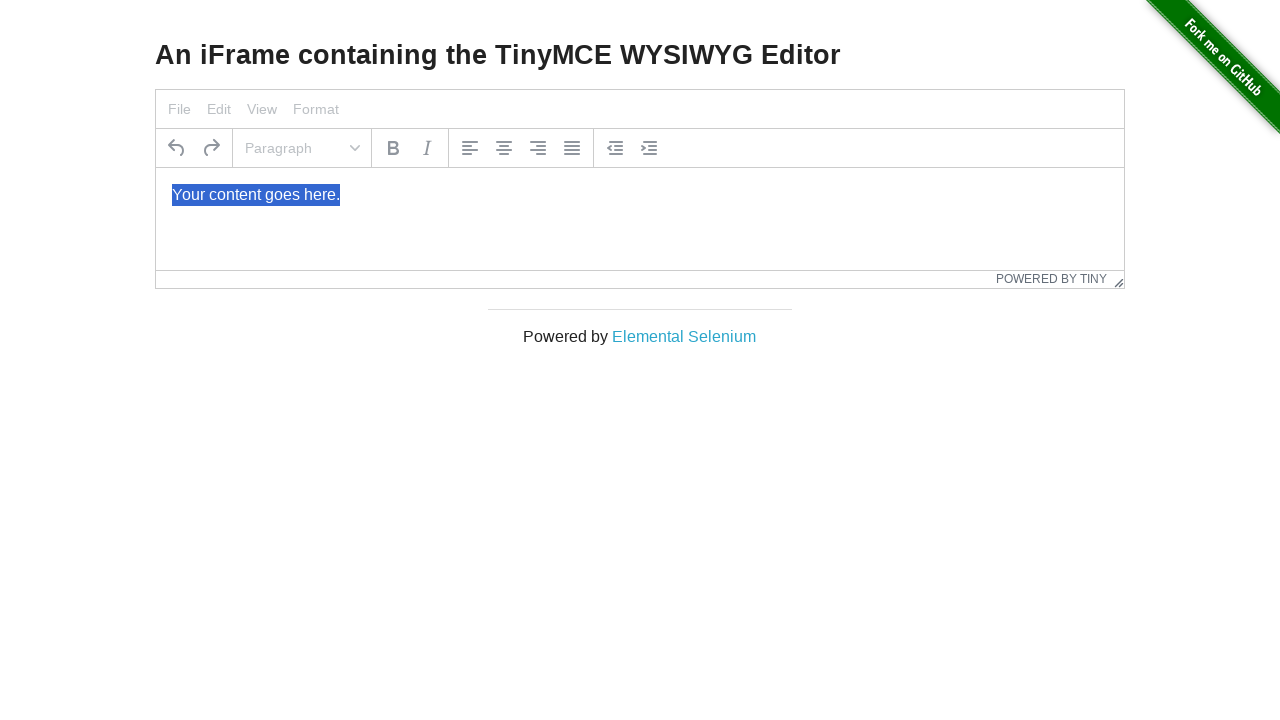

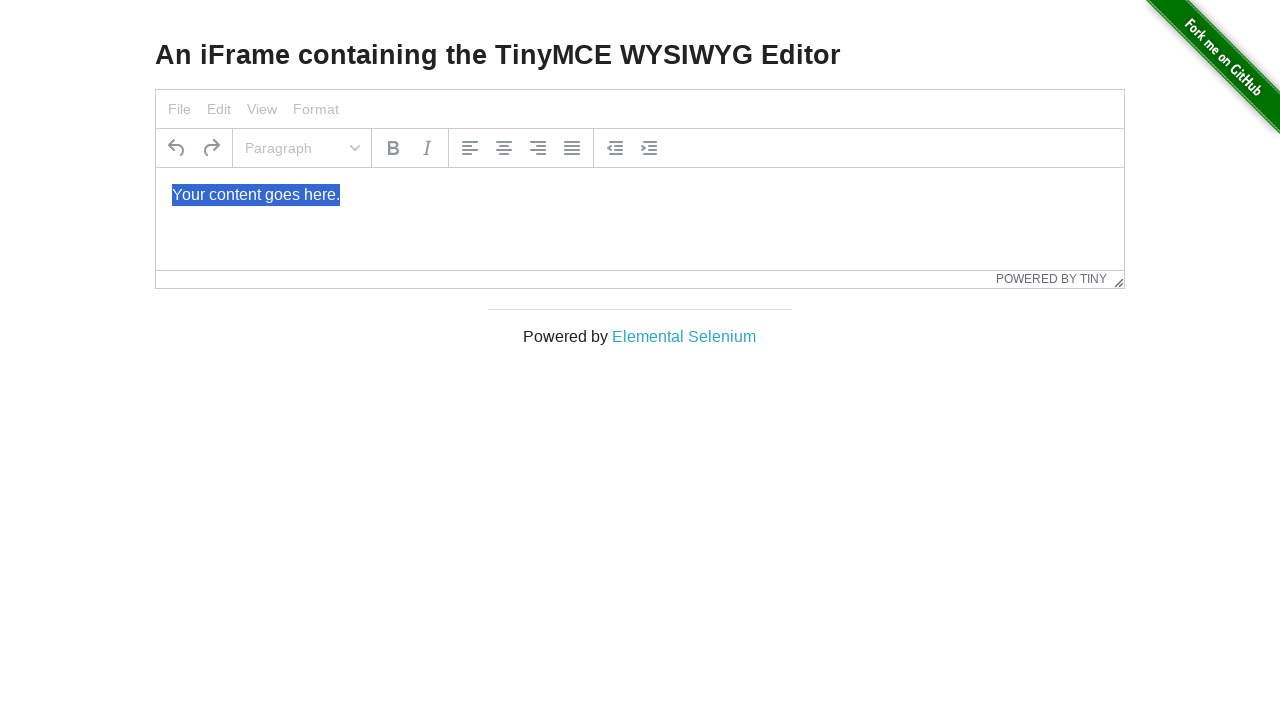